Solves a mathematical captcha by extracting a value from an element attribute, calculating the result, and submitting the form with checkbox and radio button selections

Starting URL: http://suninjuly.github.io/get_attribute.html

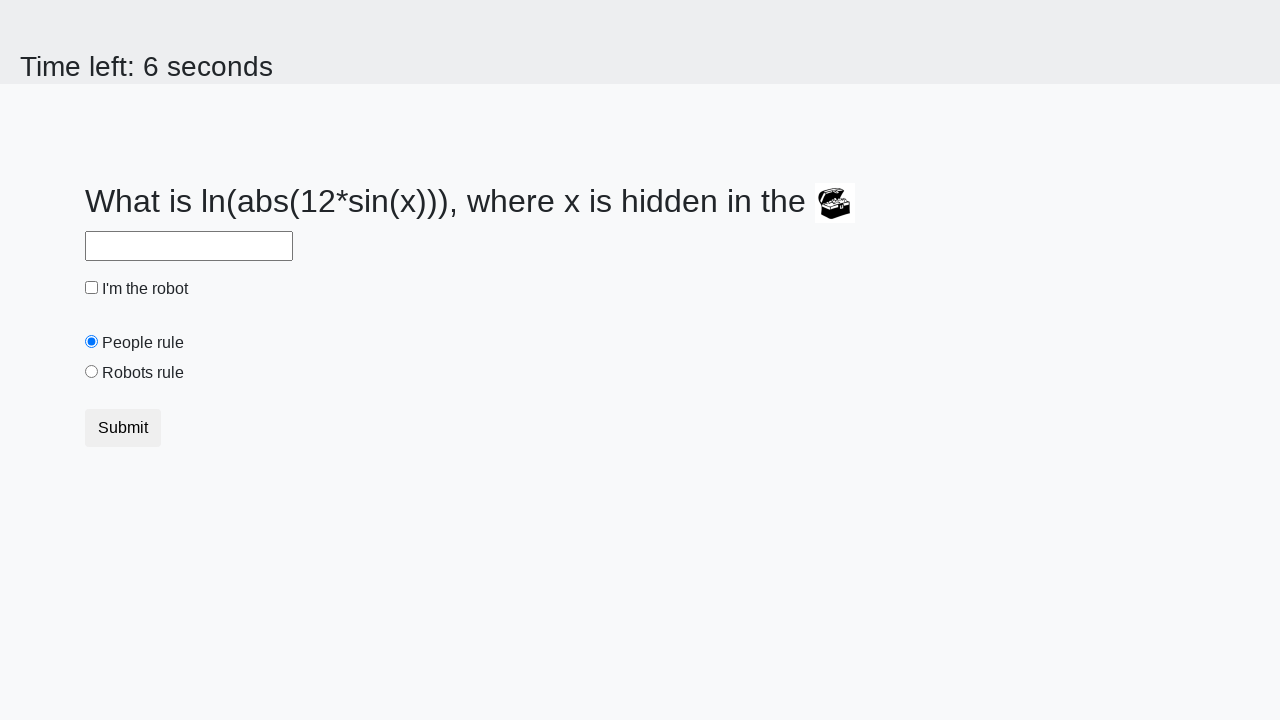

Located treasure element
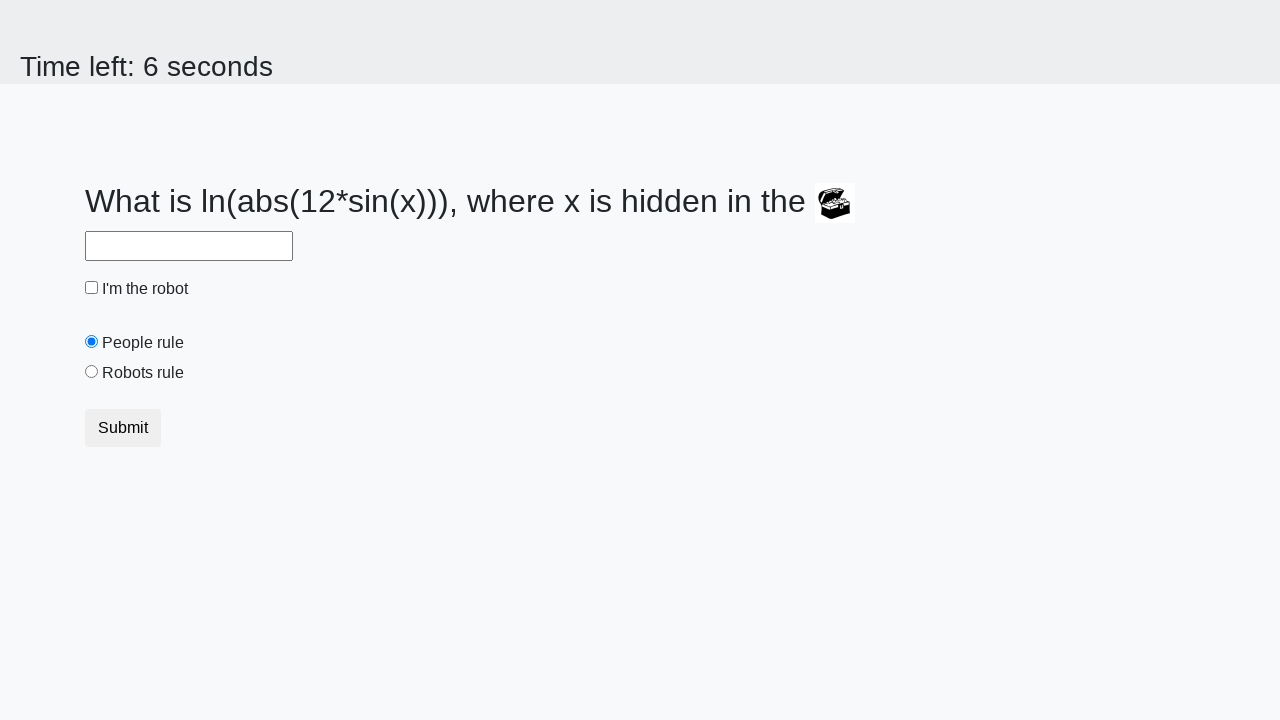

Extracted valuex attribute from treasure element: 975
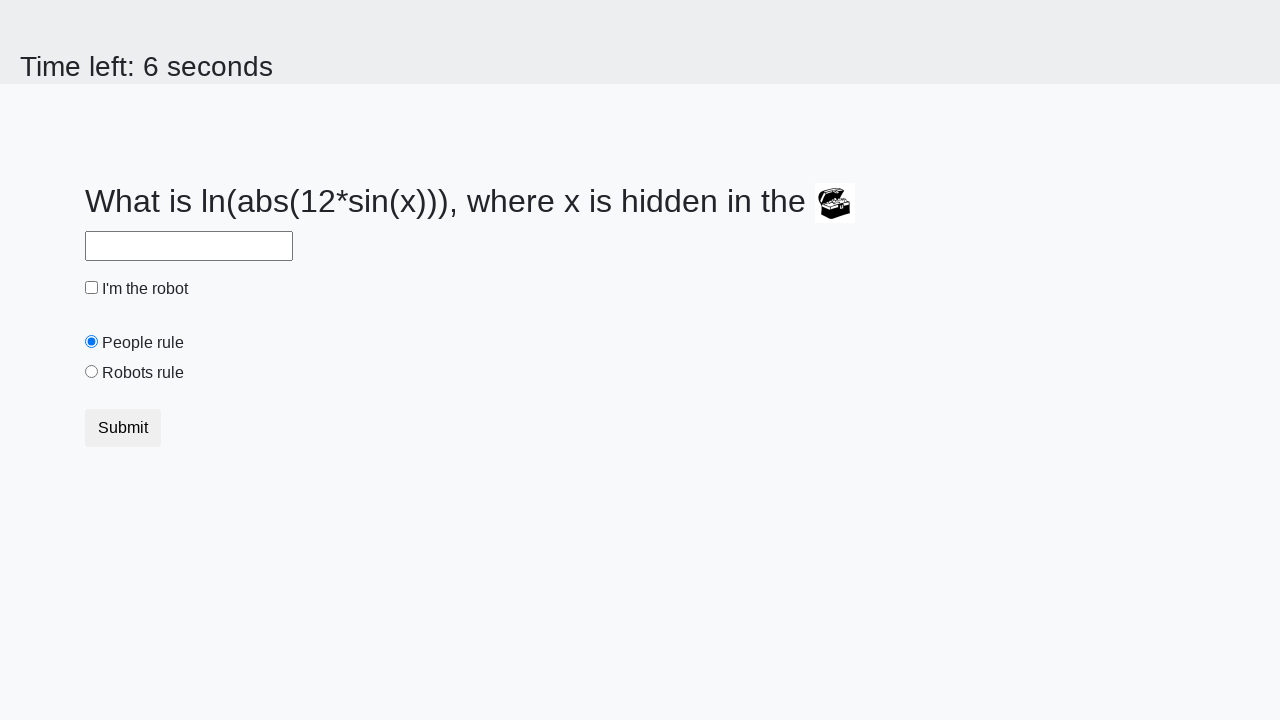

Calculated mathematical result: 2.372898734167308
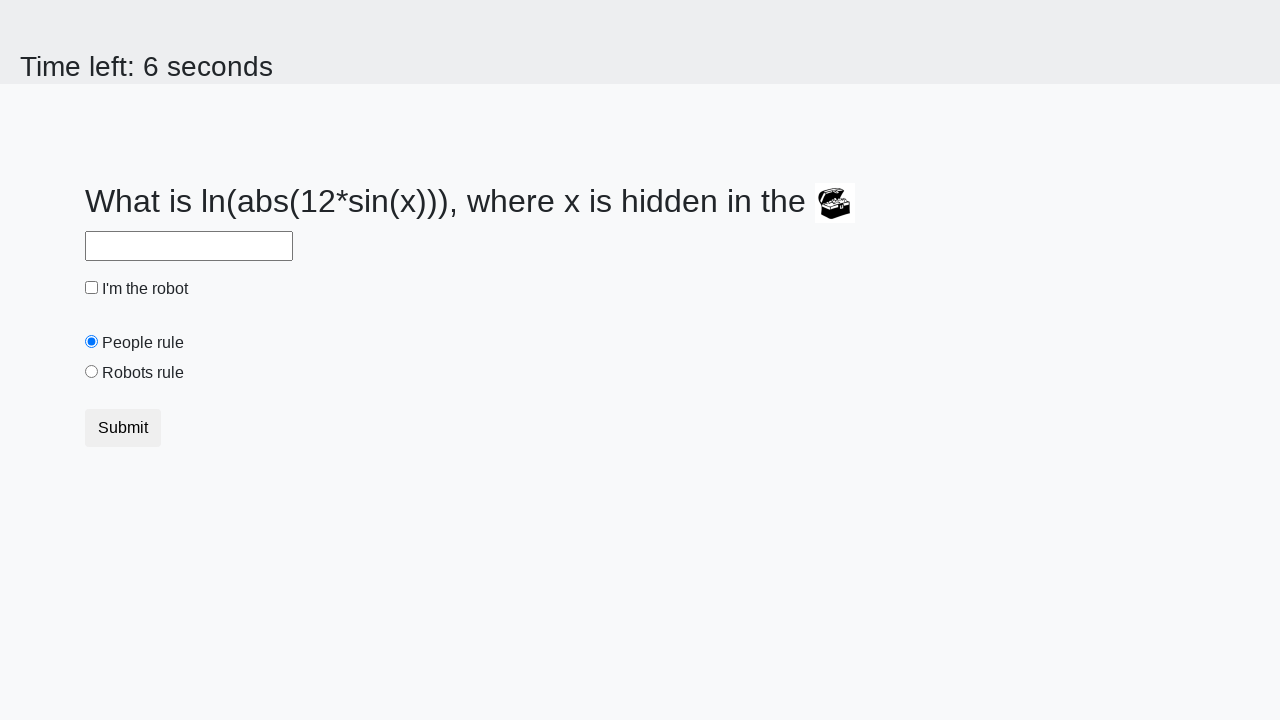

Filled answer field with calculated value on #answer
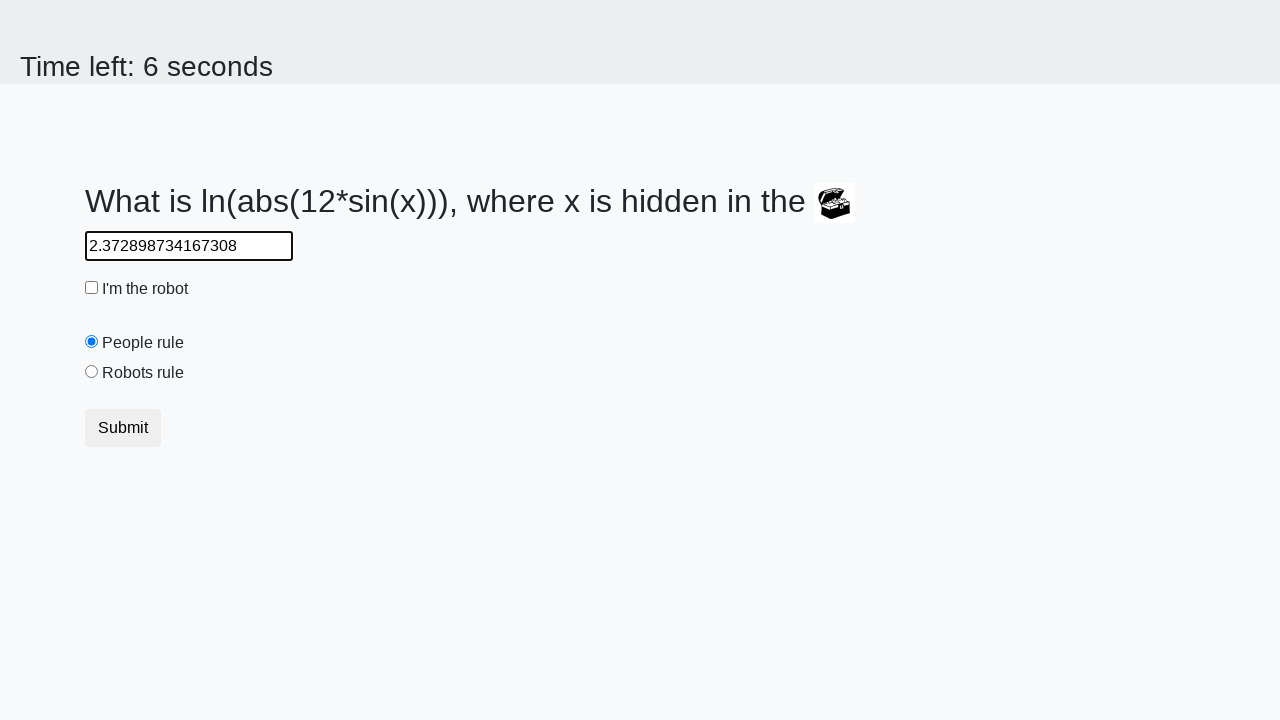

Clicked robot checkbox at (92, 288) on #robotCheckbox
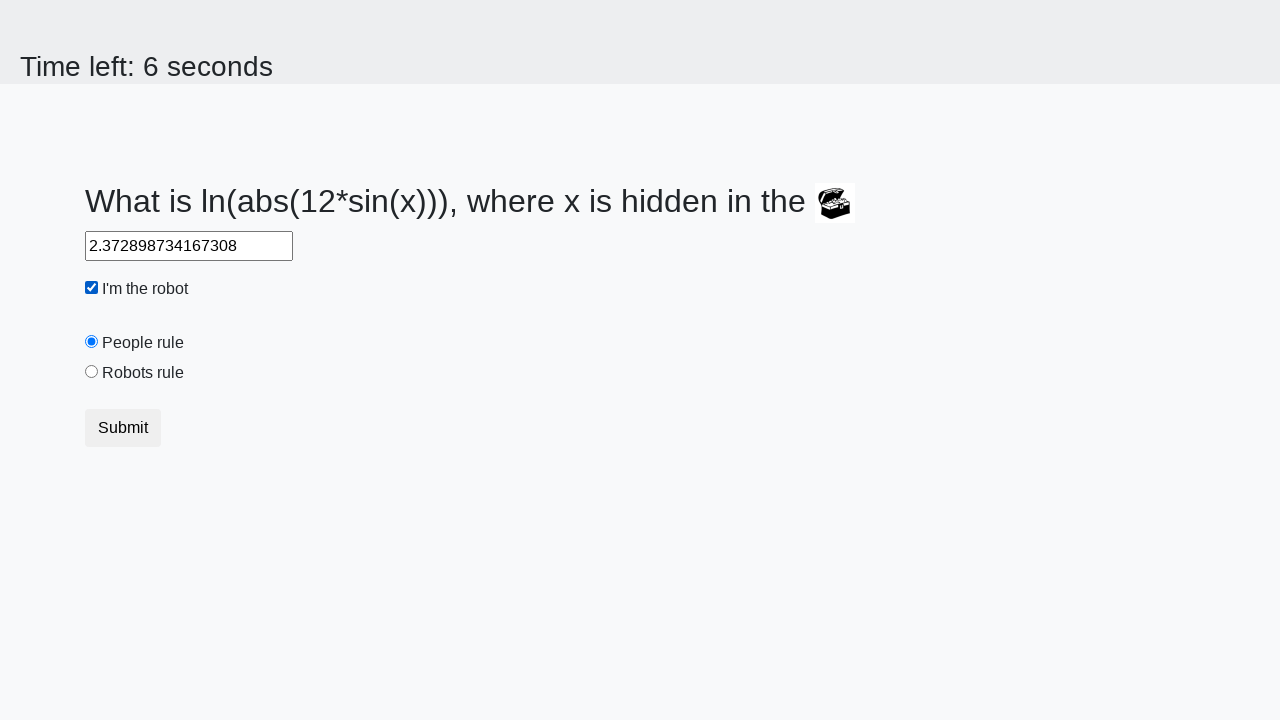

Clicked robots rule radio button at (92, 372) on #robotsRule
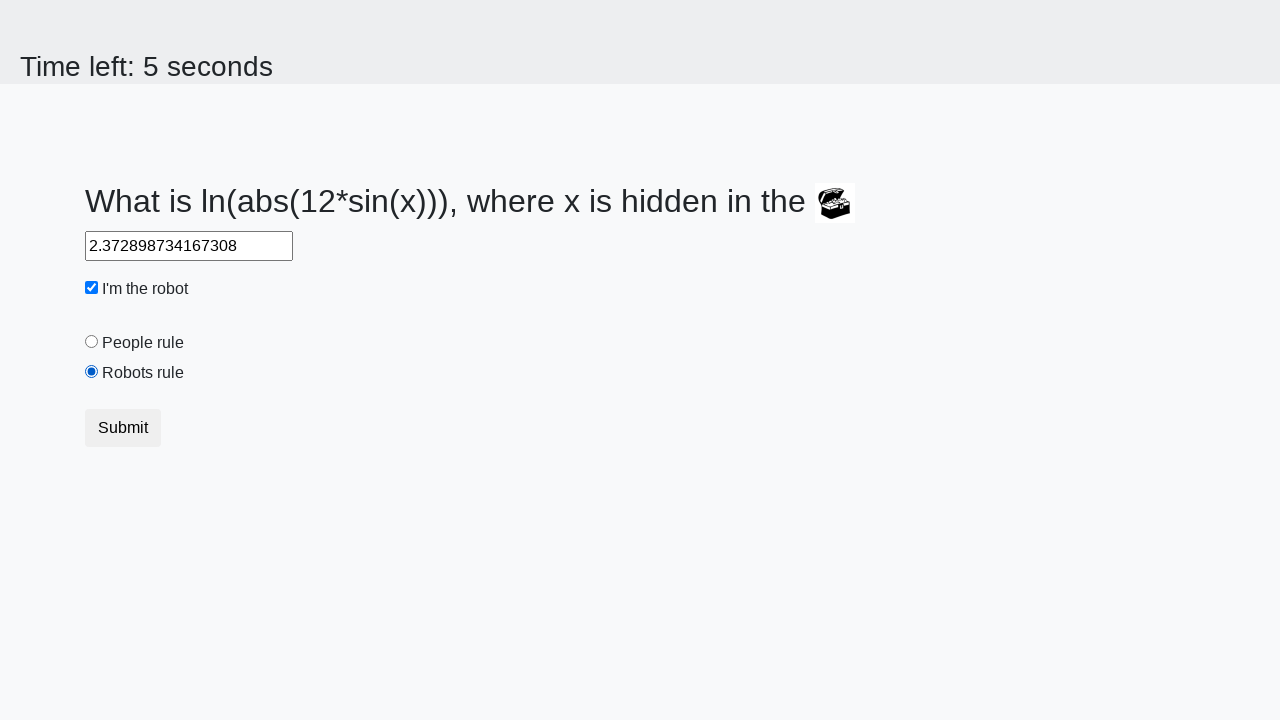

Clicked submit button at (123, 428) on button.btn
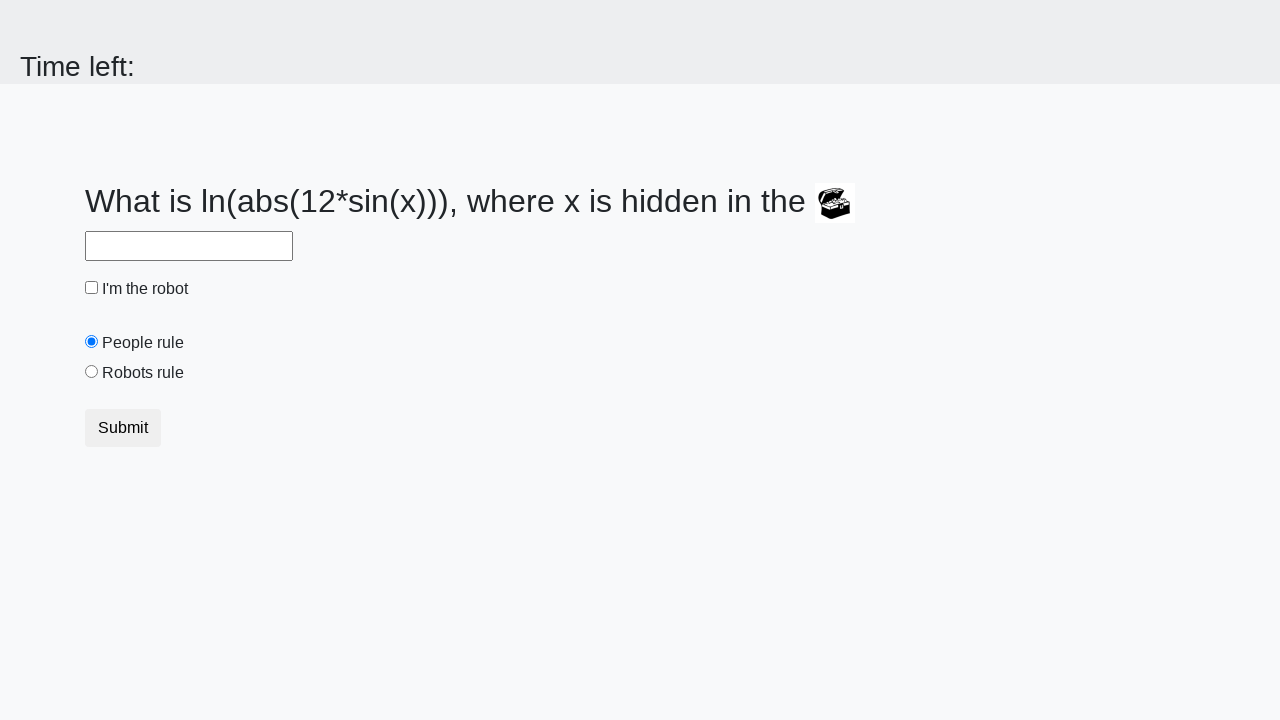

Waited 2 seconds for result
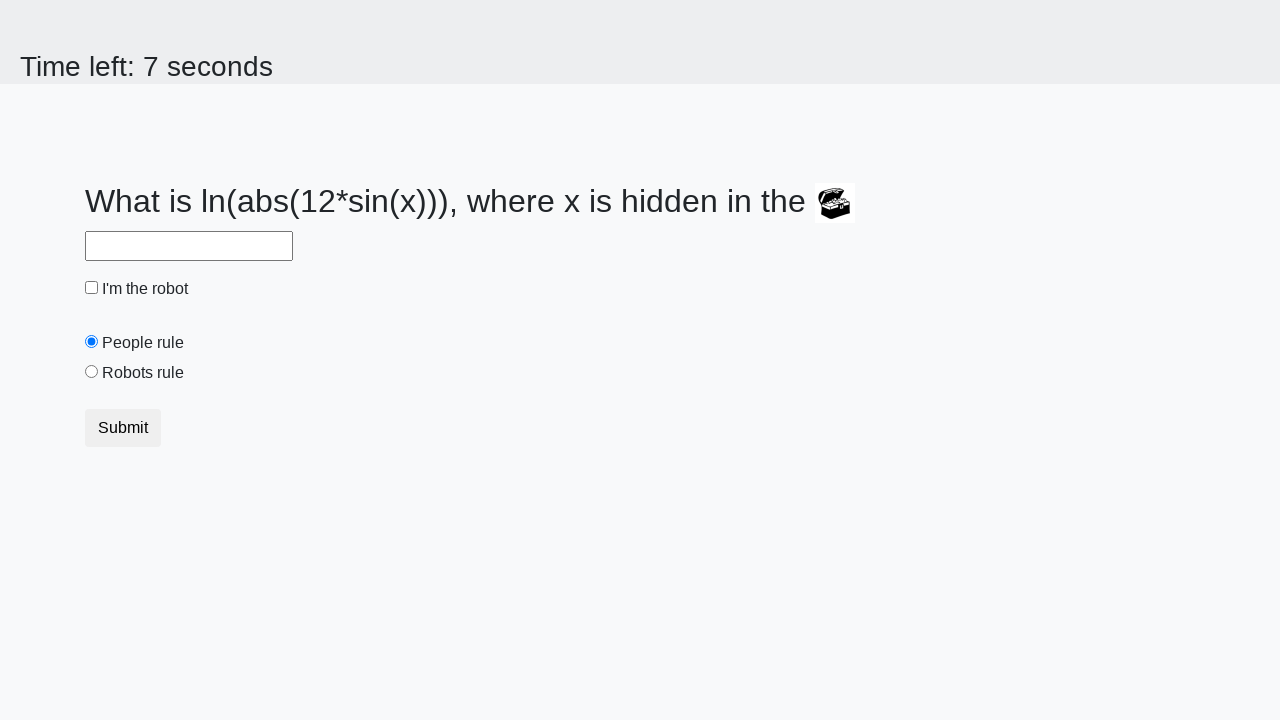

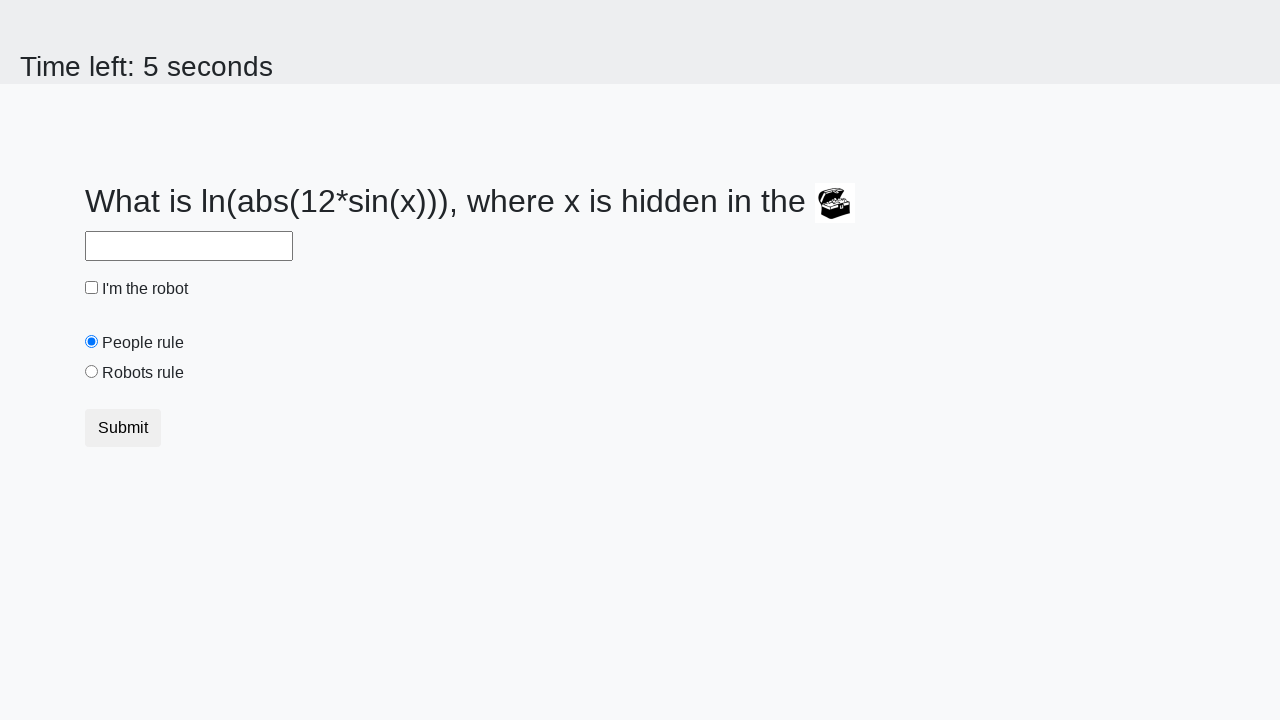